Tests double-click functionality on a button that triggers a JavaScript event

Starting URL: https://automationfc.github.io/basic-form/index.html

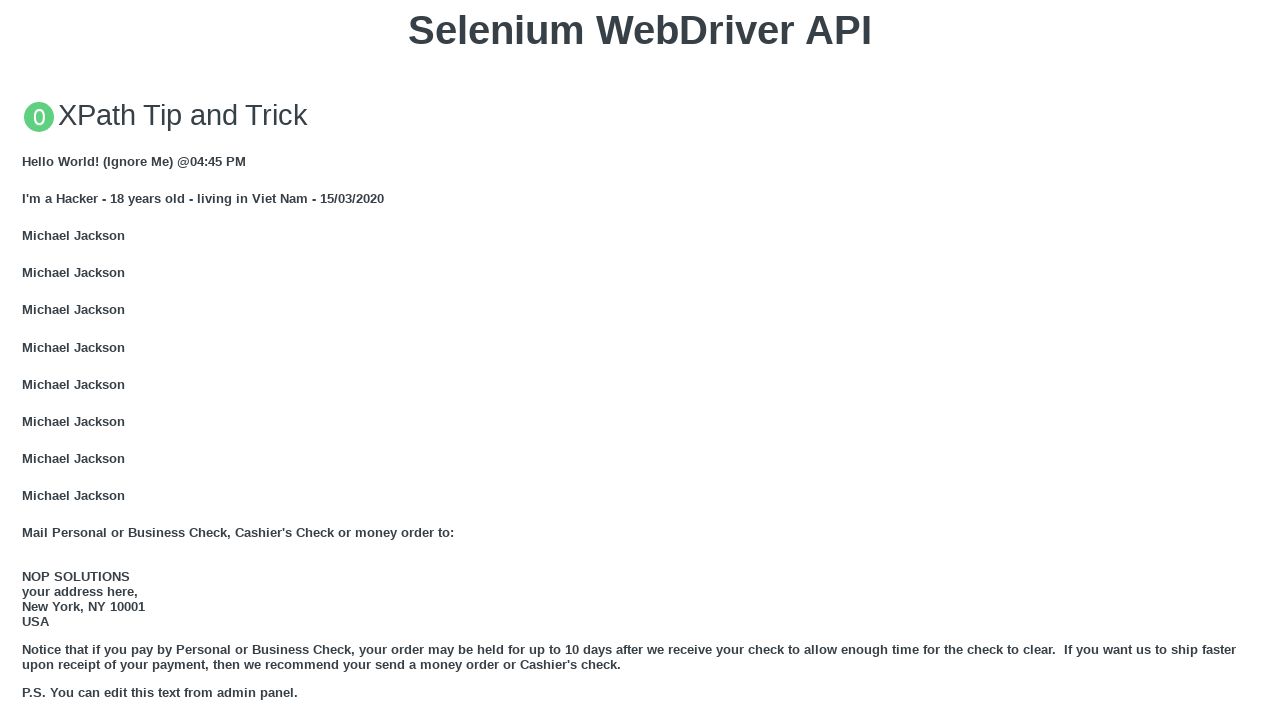

Double-clicked on the button with ondblclick='doubleClickMe()' event handler at (640, 361) on xpath=//button[@ondblclick='doubleClickMe()']
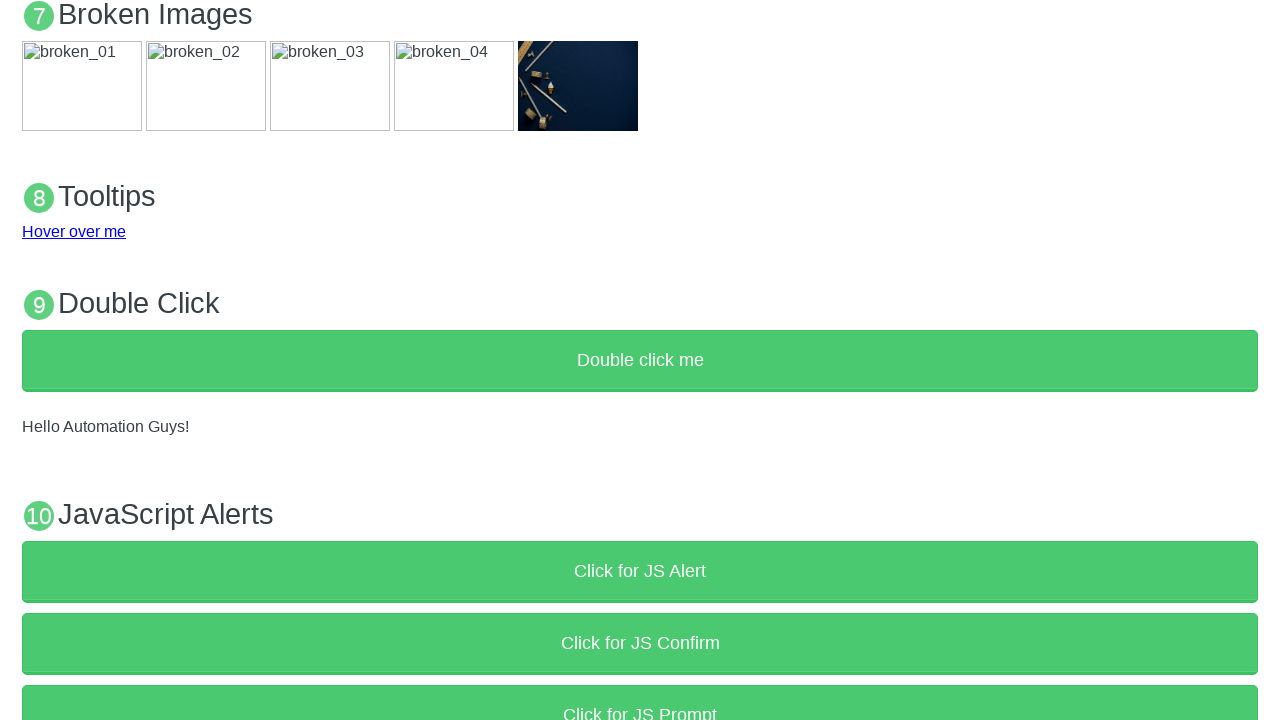

Demo element became visible after double-click event triggered
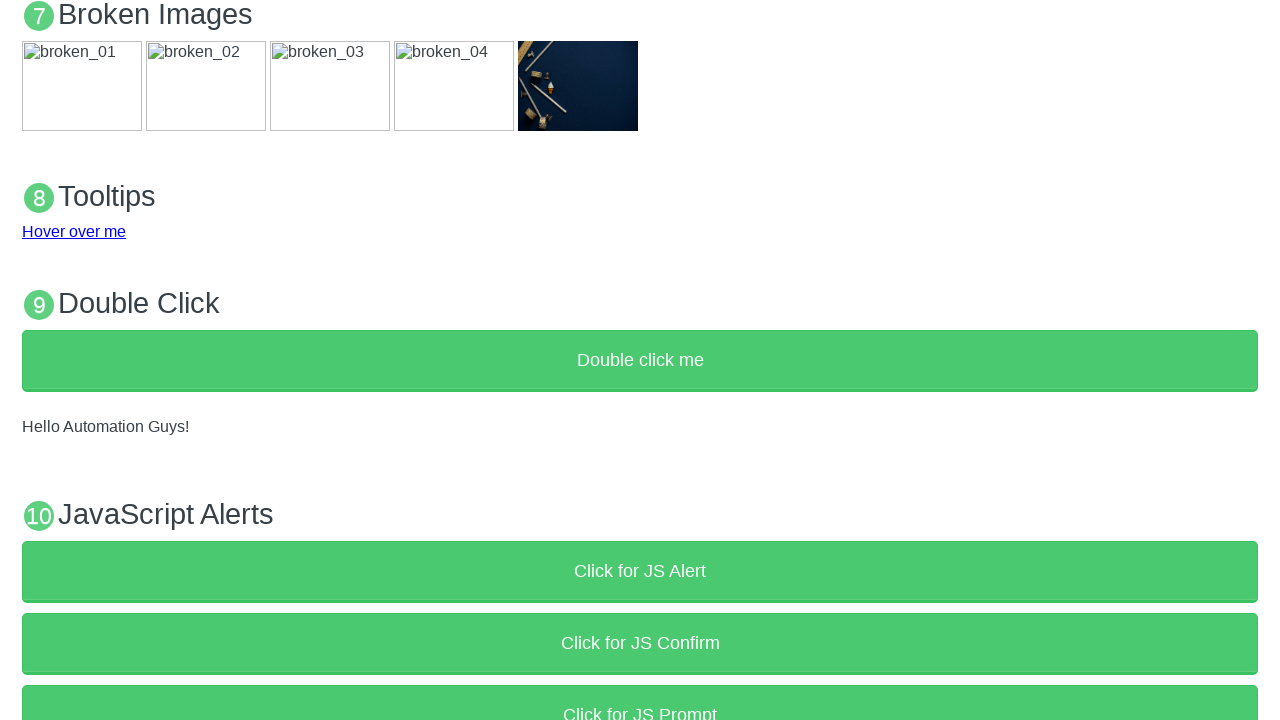

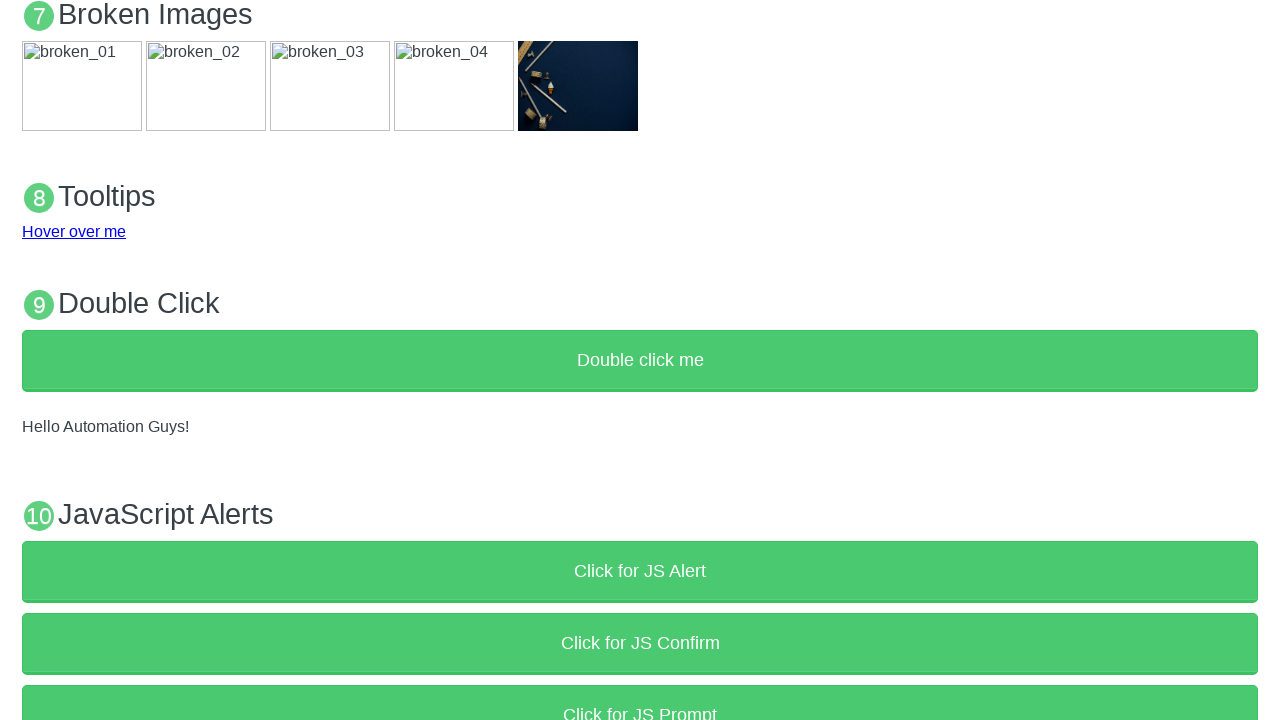